Navigates to the Samsung Galaxy S6 product page and verifies product details are displayed

Starting URL: https://www.demoblaze.com/

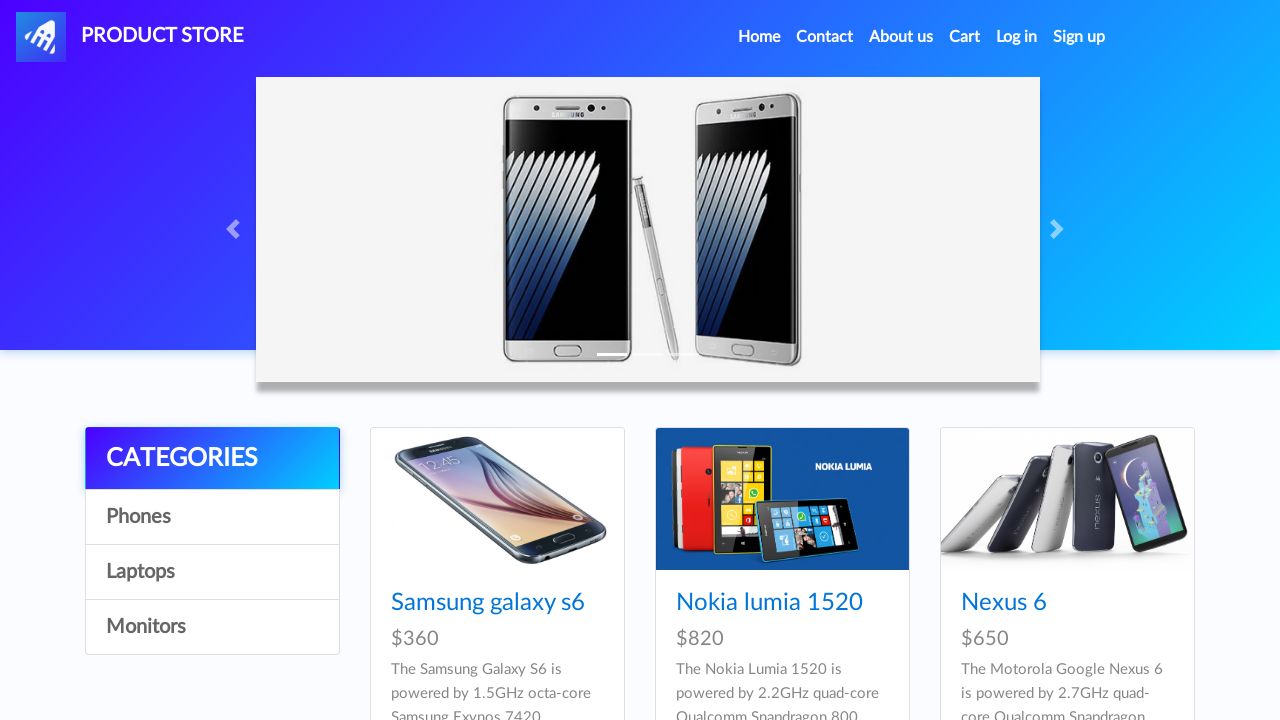

Clicked on Samsung Galaxy S6 product link at (488, 603) on text=Samsung galaxy s6
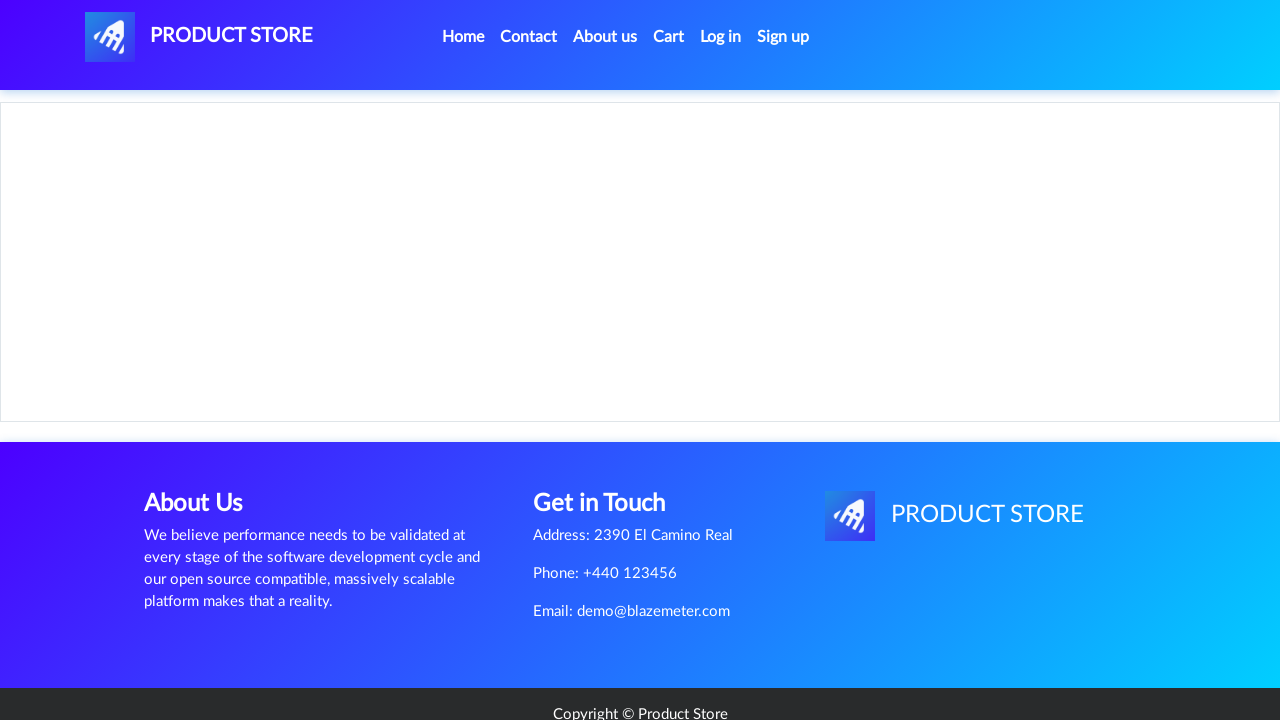

Product name element loaded
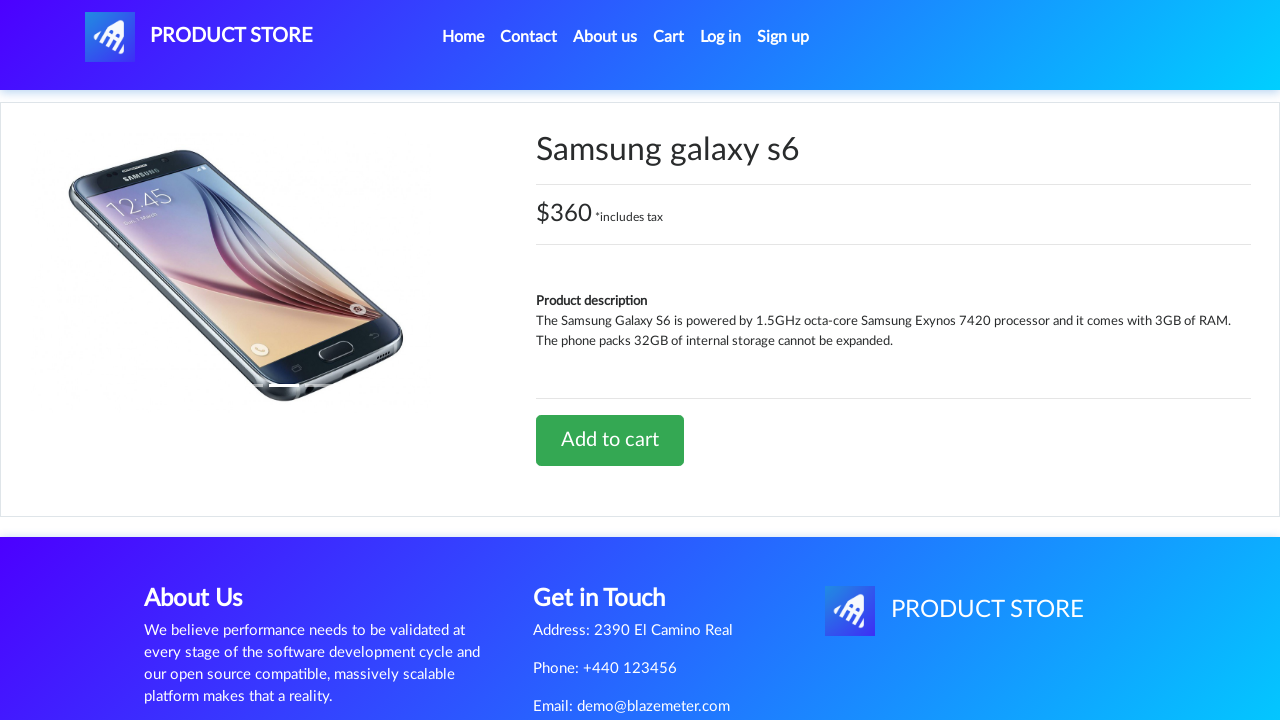

Product price element loaded
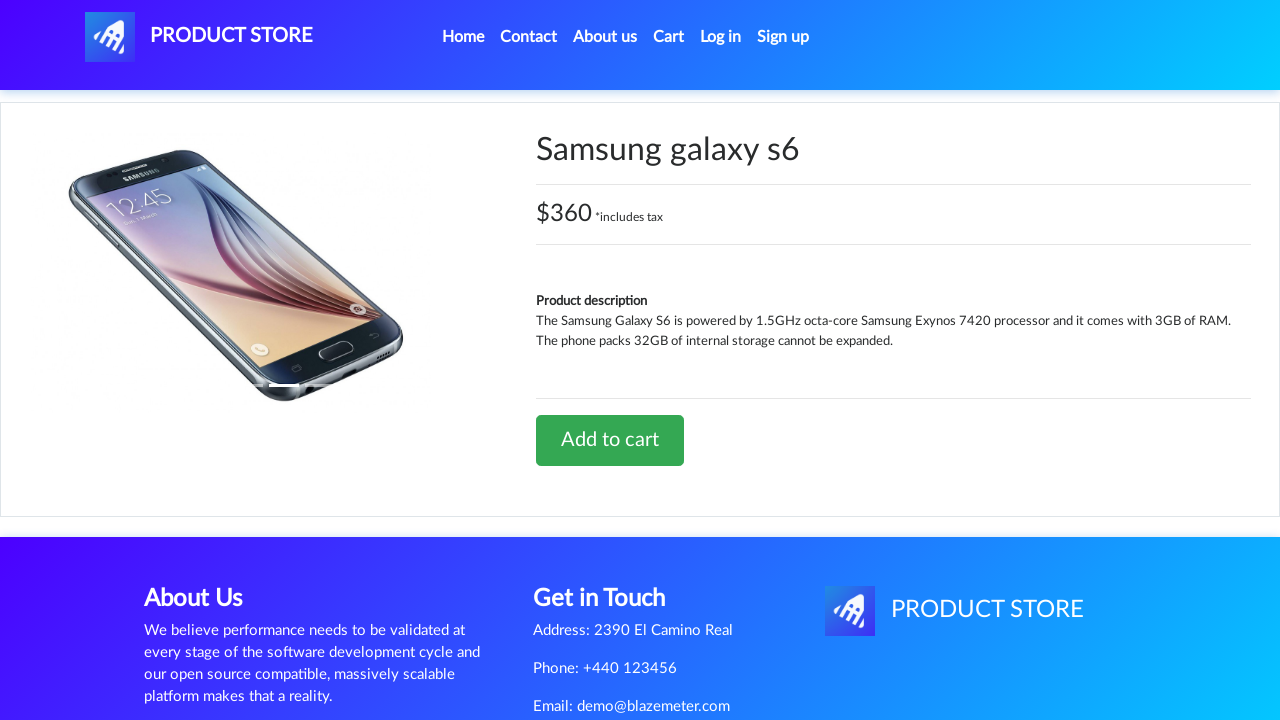

Product description element loaded
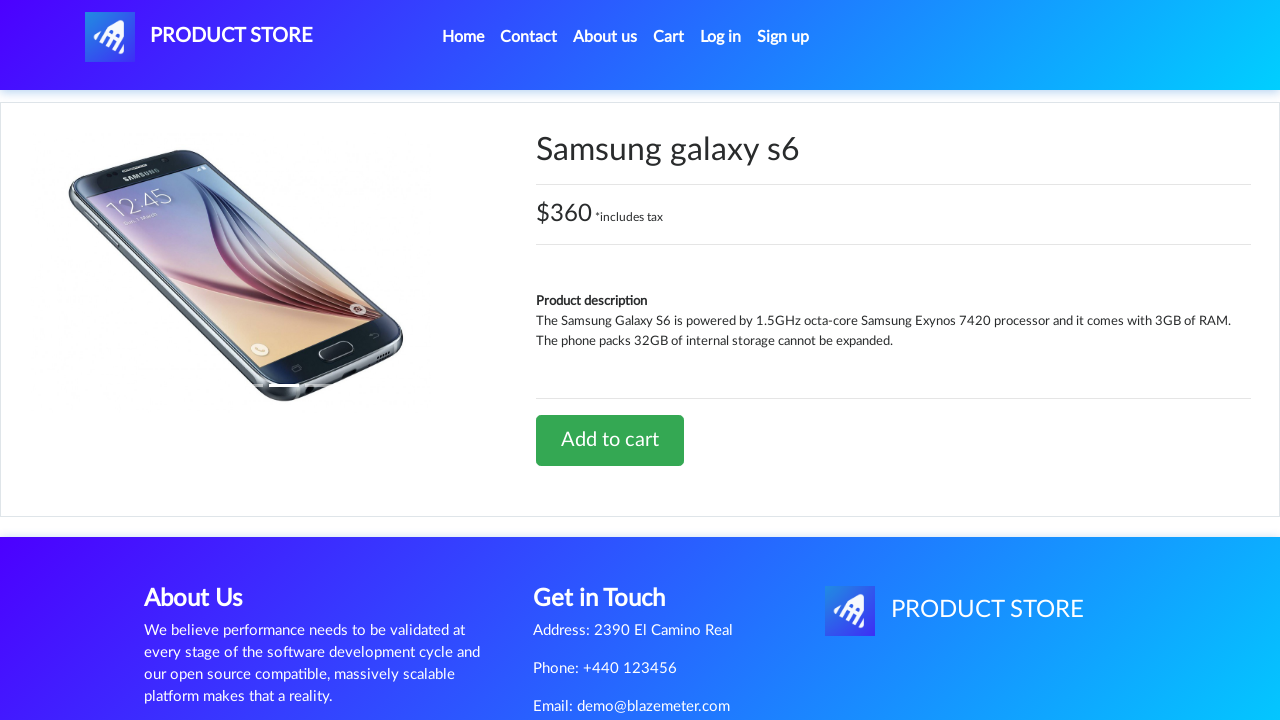

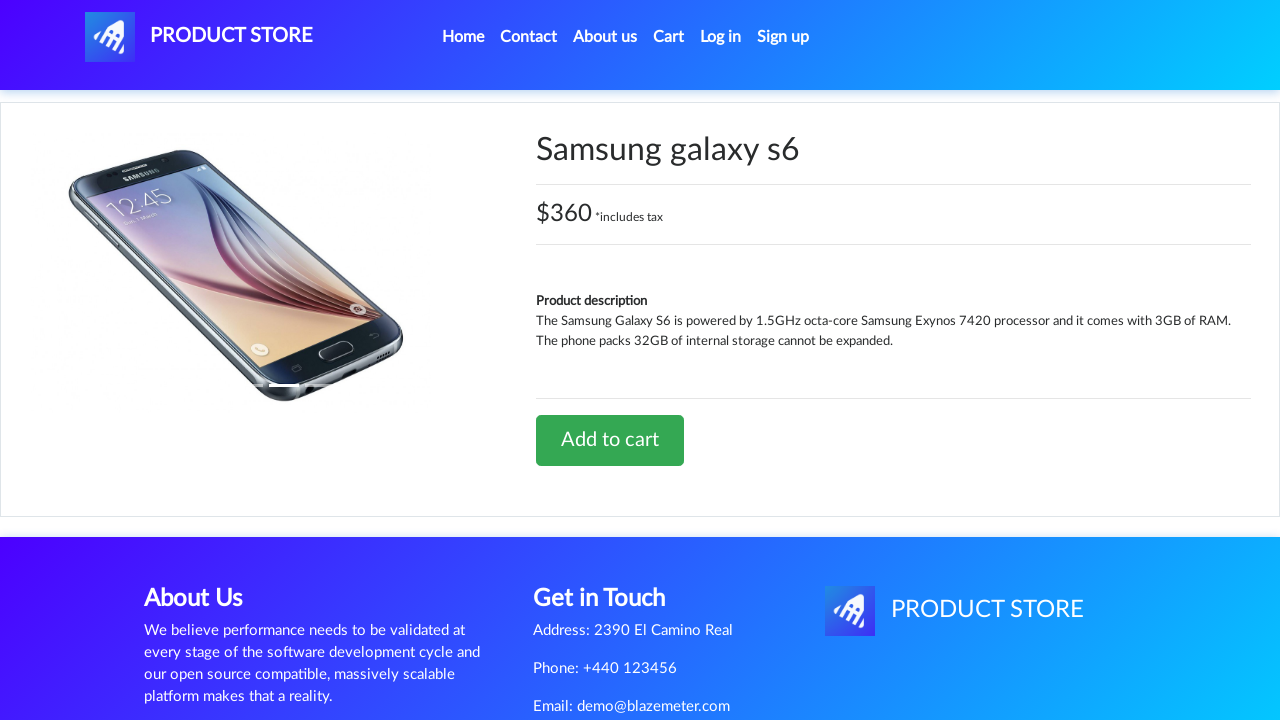